Tests completing a web form by filling in personal details, selecting radio button, checkbox, dropdown, and submitting

Starting URL: https://formy-project.herokuapp.com/

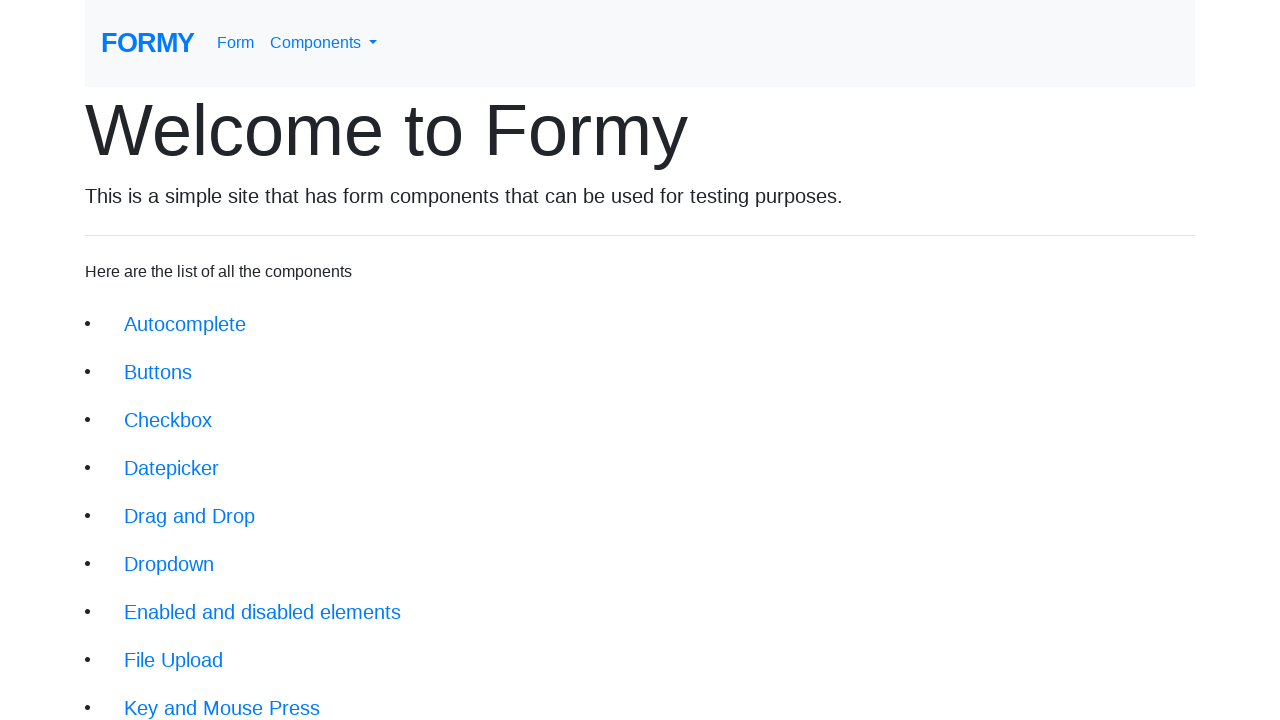

Clicked link to navigate to form page at (216, 696) on xpath=//div/li/a[@href='/form']
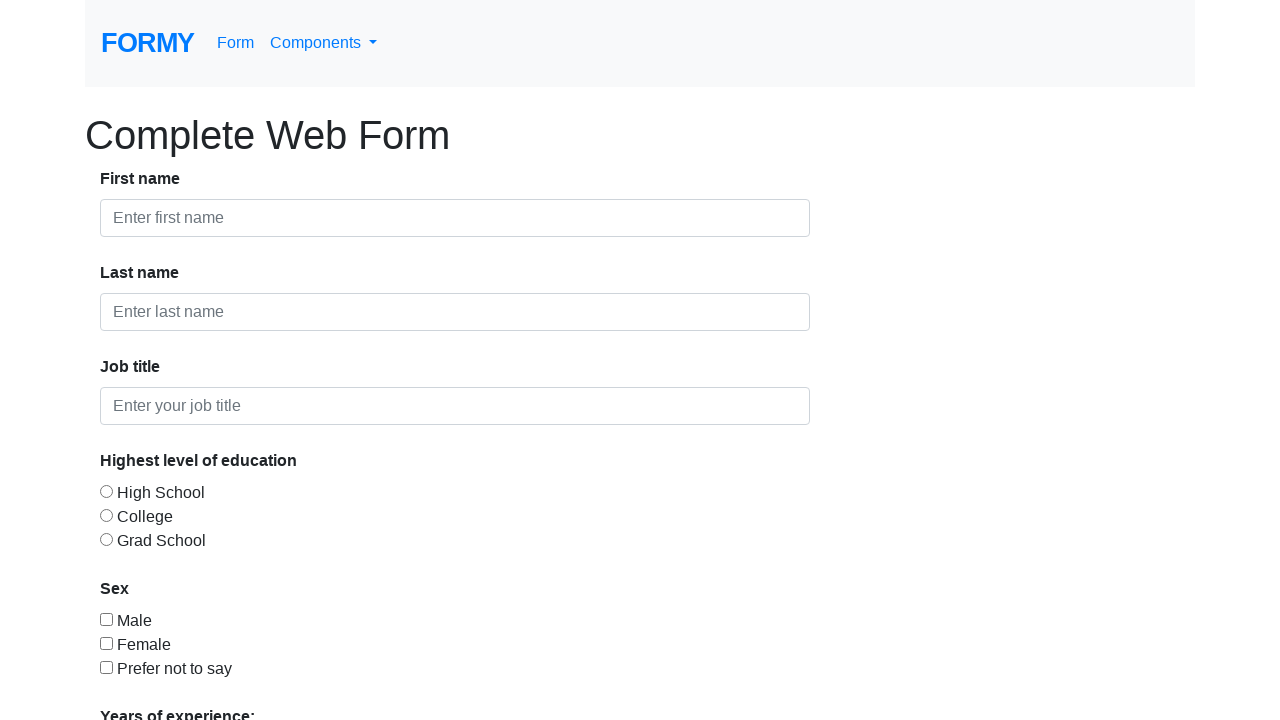

Filled first name field with 'John' on #first-name
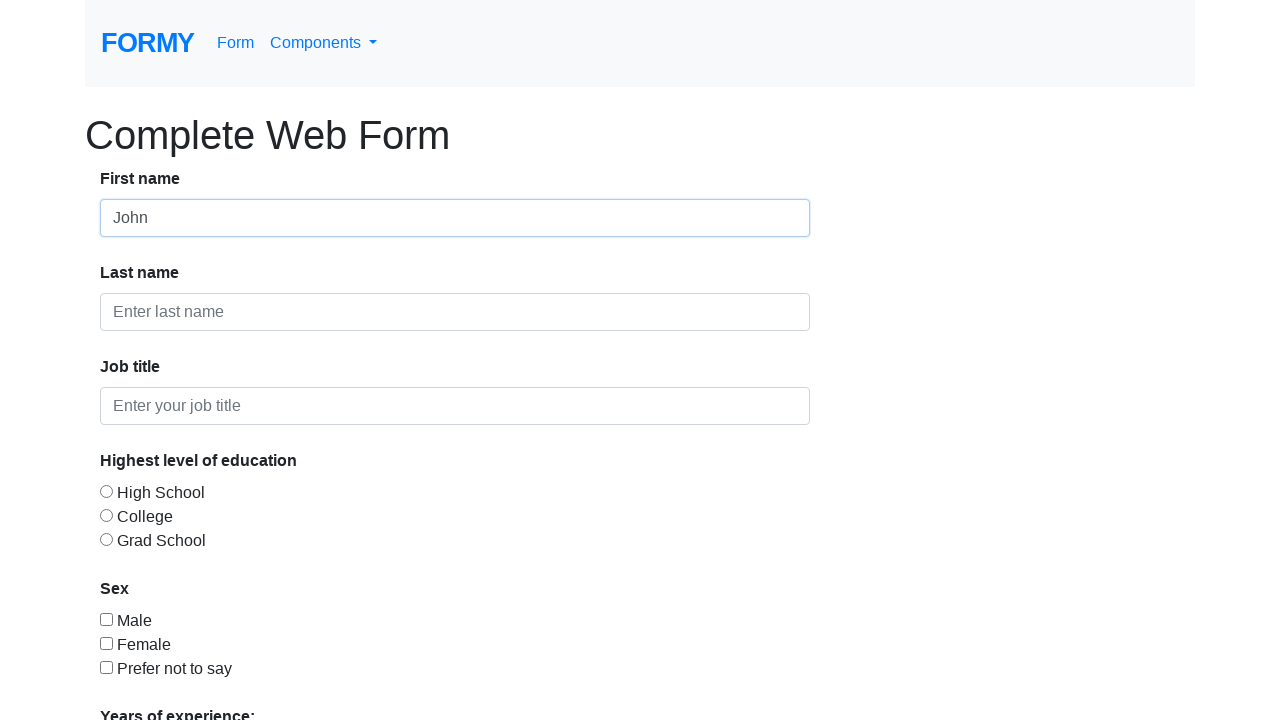

Filled last name field with 'Doe' on #last-name
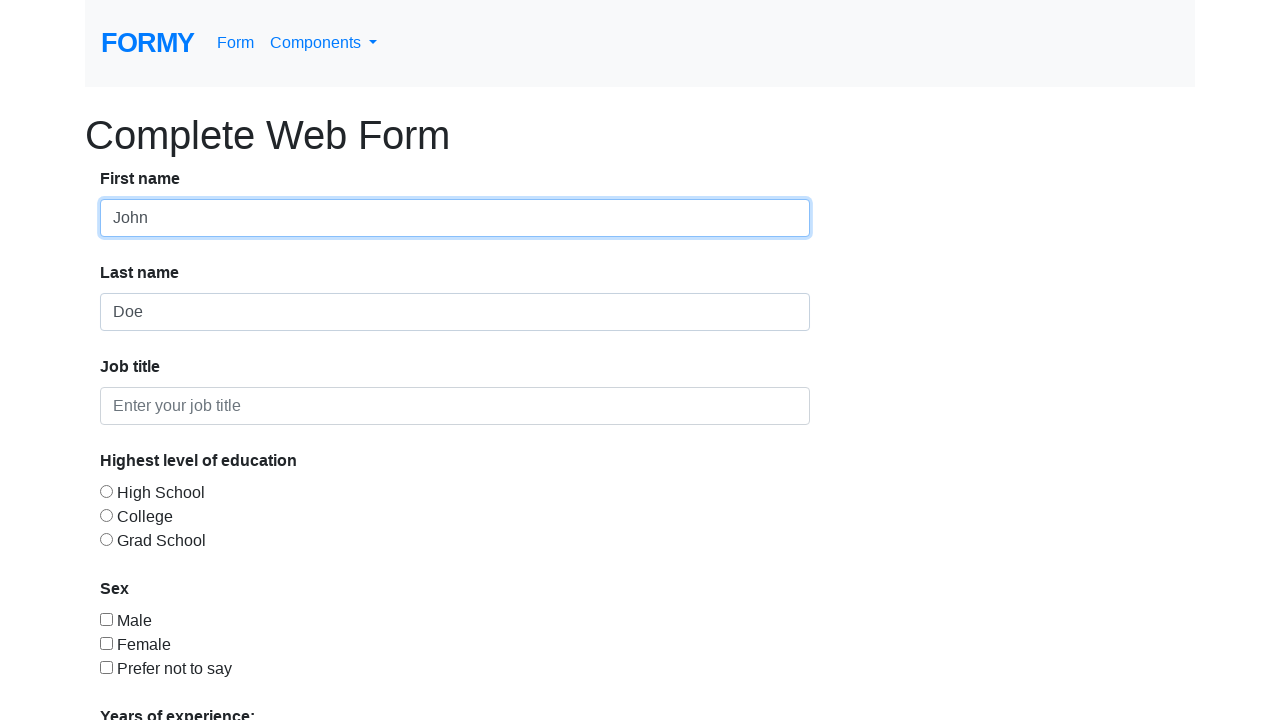

Filled job title field with 'Unemployed' on #job-title
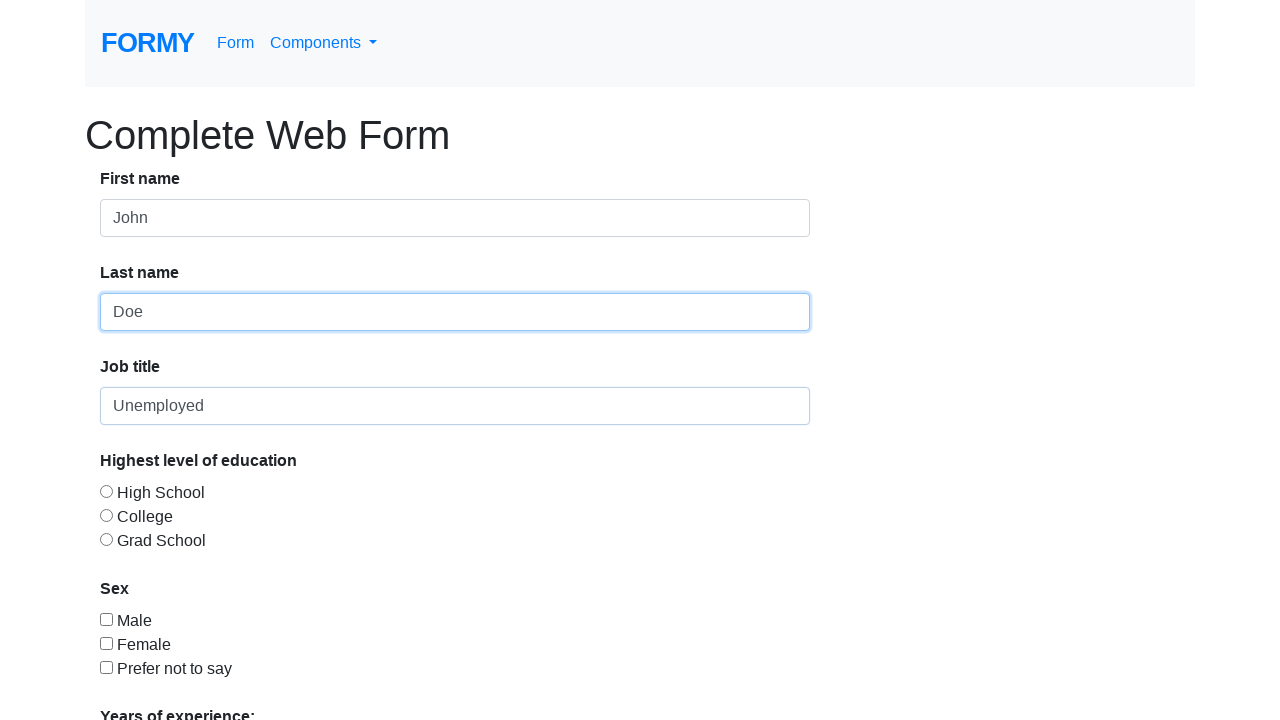

Selected radio button option 3 at (106, 539) on #radio-button-3
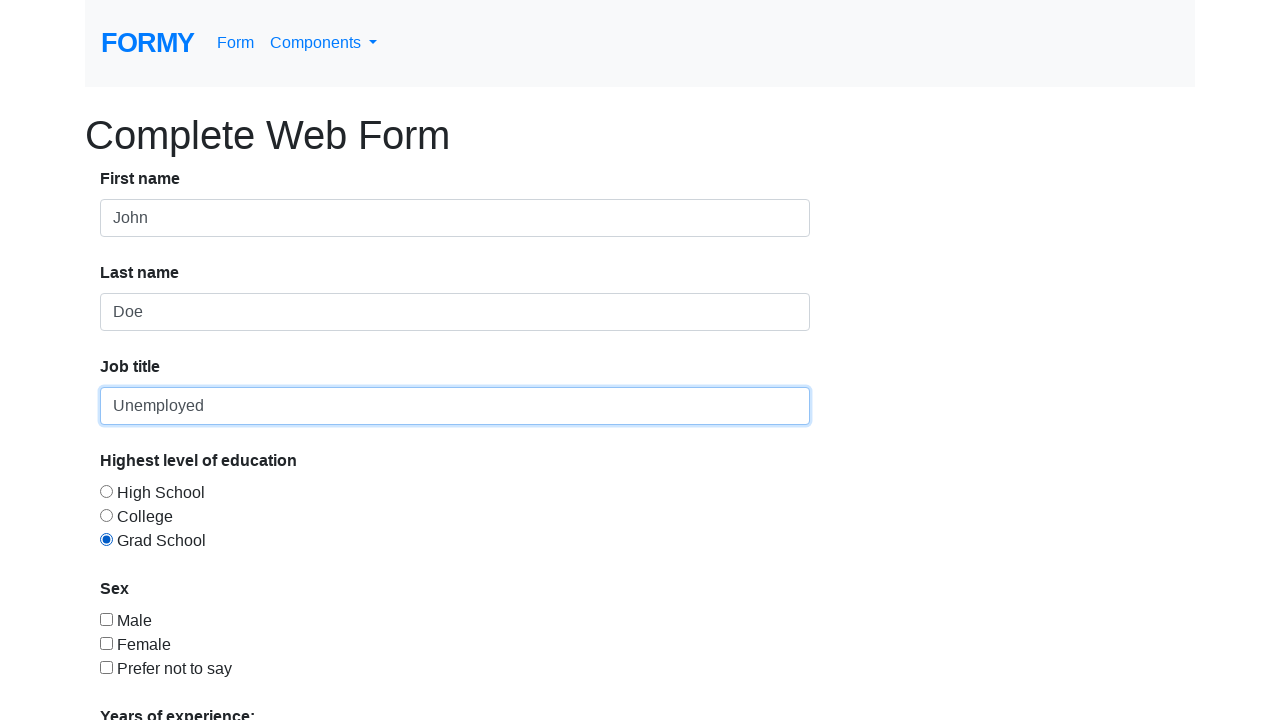

Checked checkbox option 3 at (106, 667) on #checkbox-3
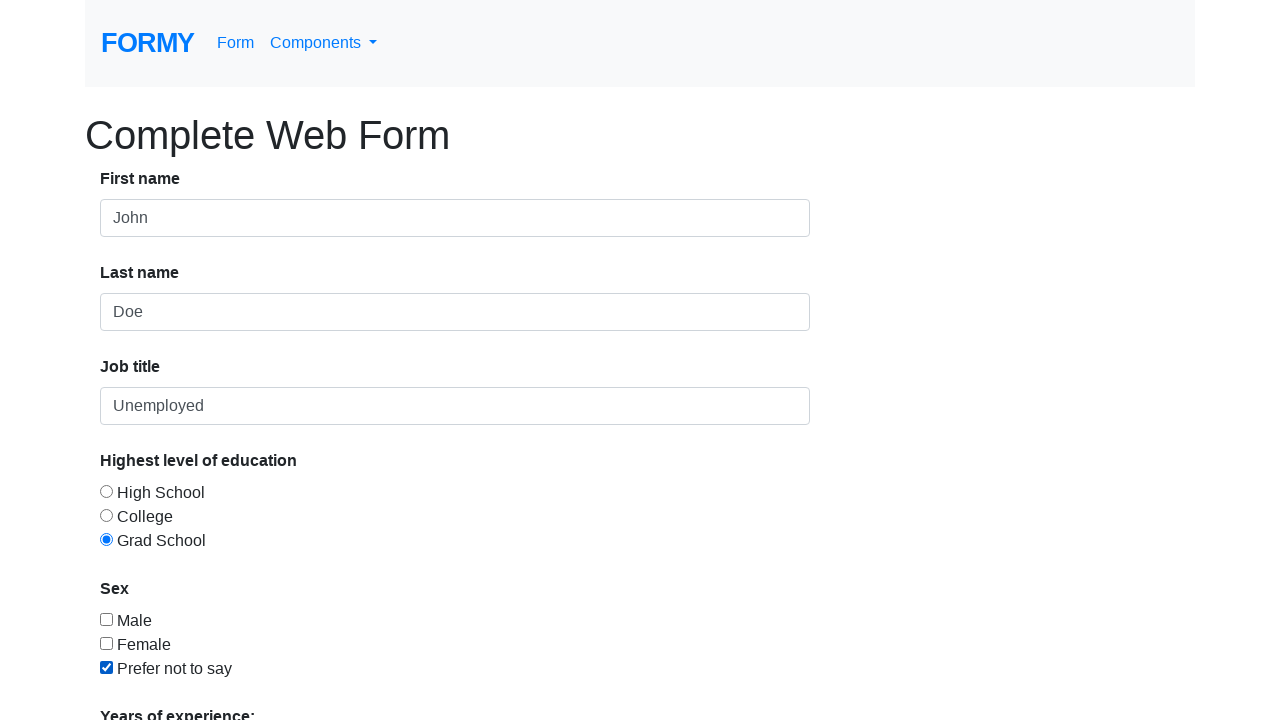

Selected dropdown menu option with value '1' on #select-menu
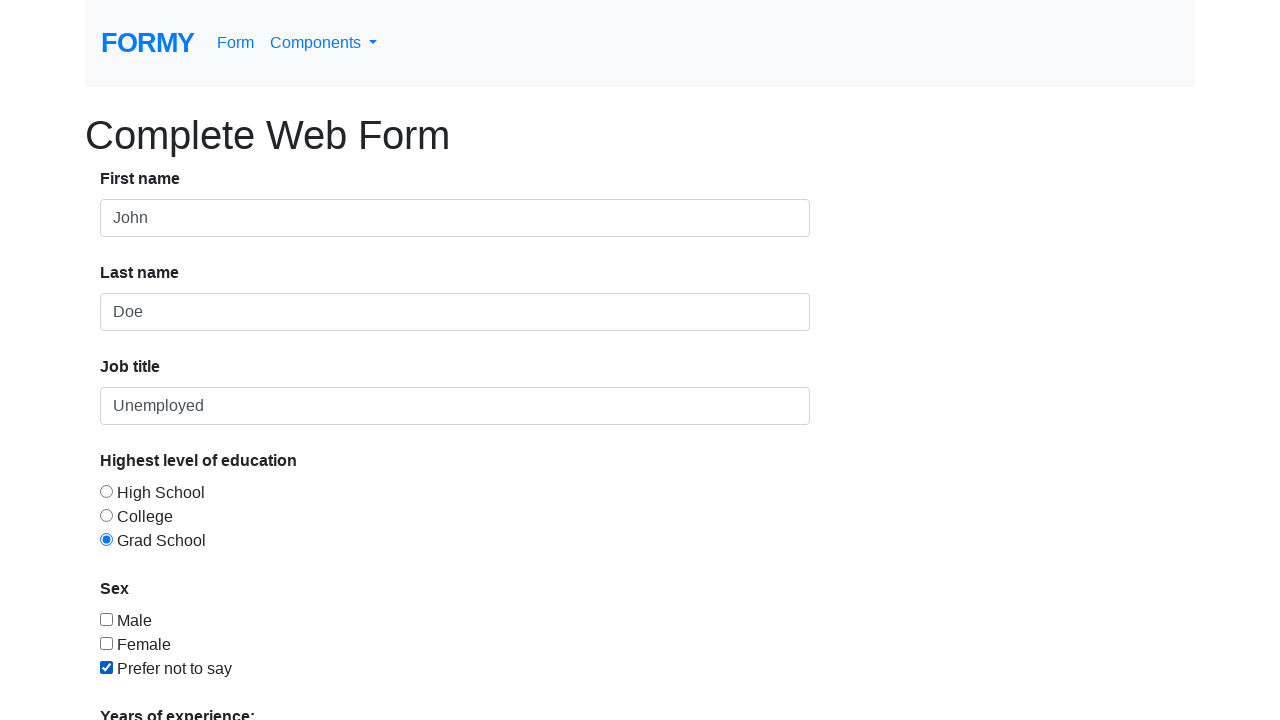

Clicked submit button to submit the form at (148, 680) on xpath=//div/a[@href='/thanks']
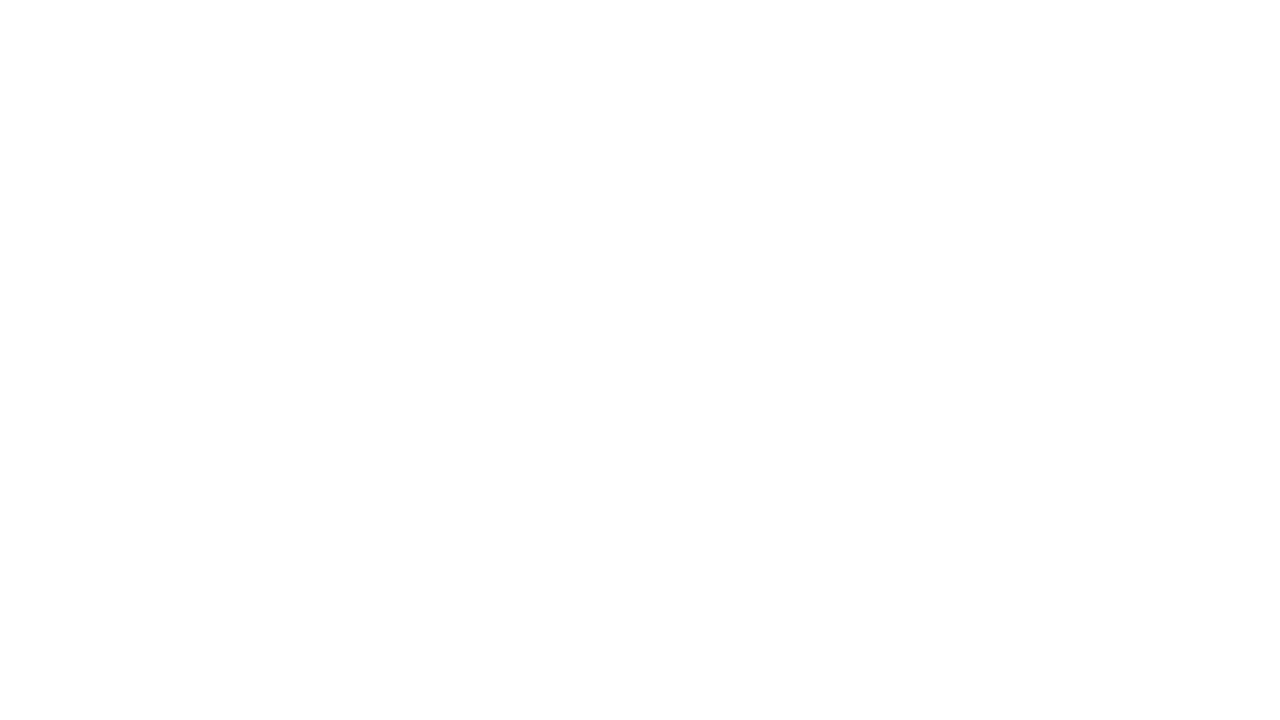

Success message appeared, confirming form submission
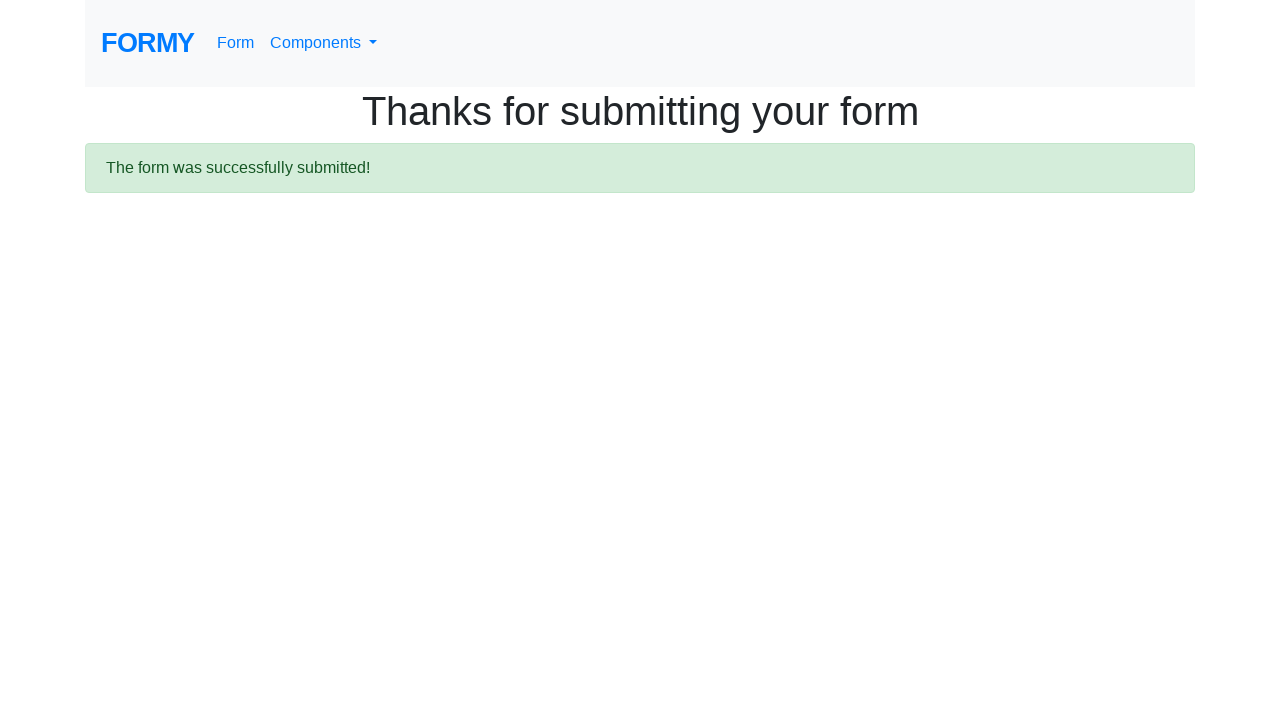

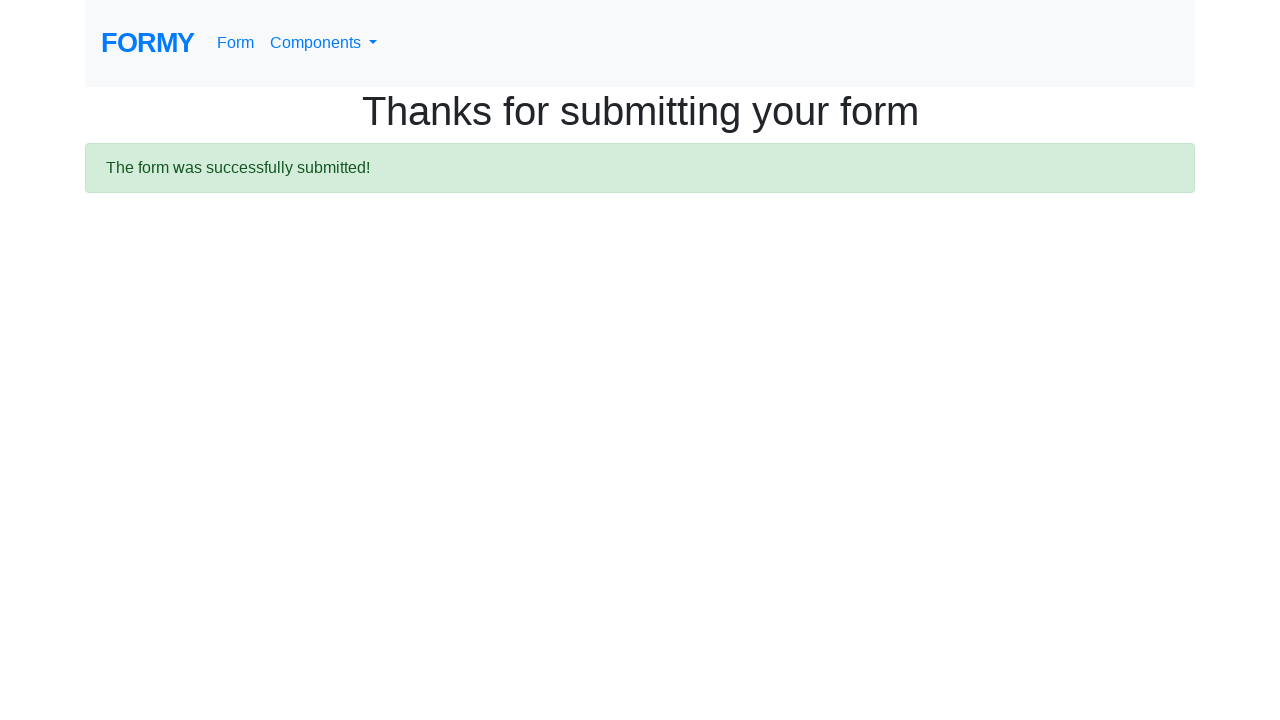